Tests filling a password field on the Selenium web form demo page

Starting URL: https://www.selenium.dev/selenium/web/web-form.html

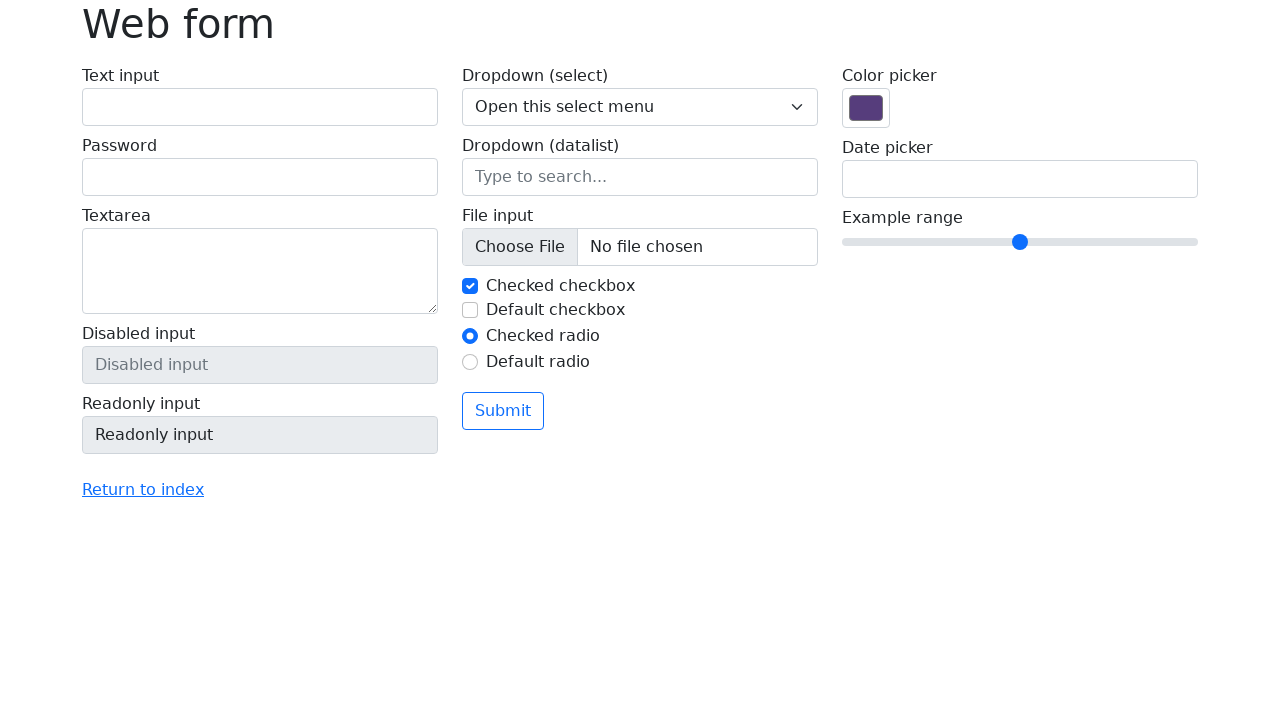

Navigated to Selenium web form demo page
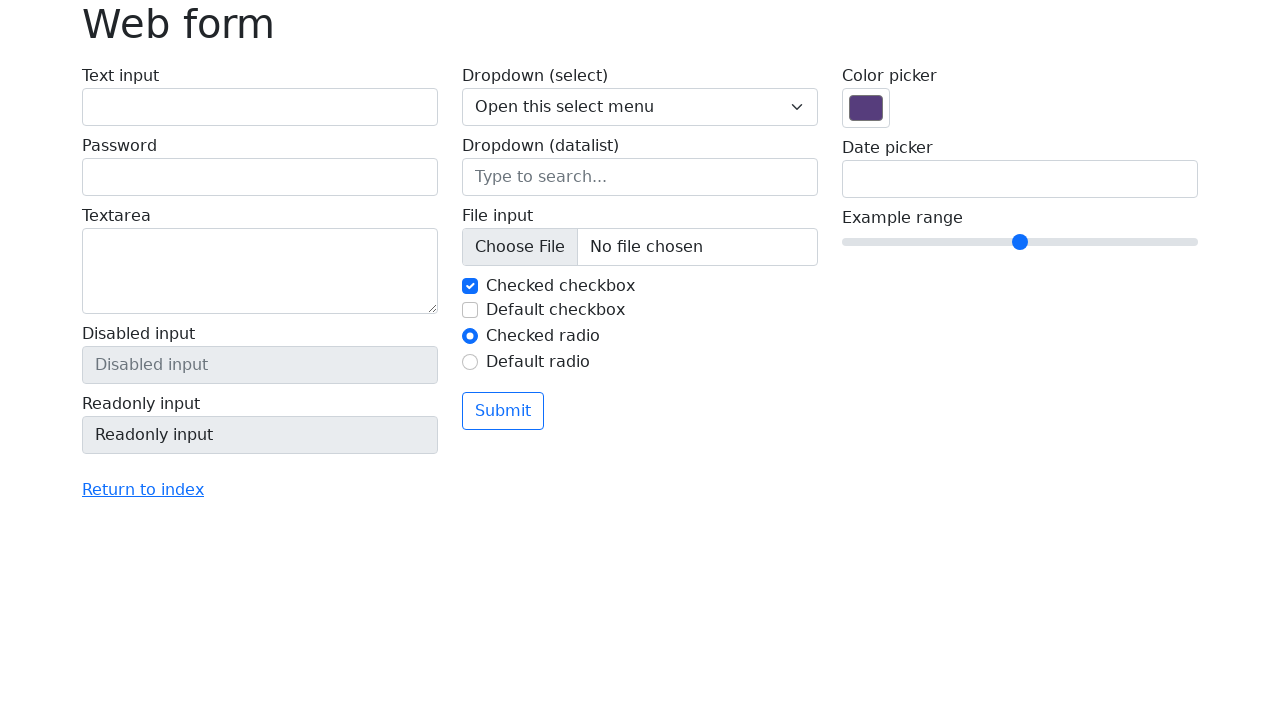

Filled password field with test value 'testPassword456' on input[name='my-password']
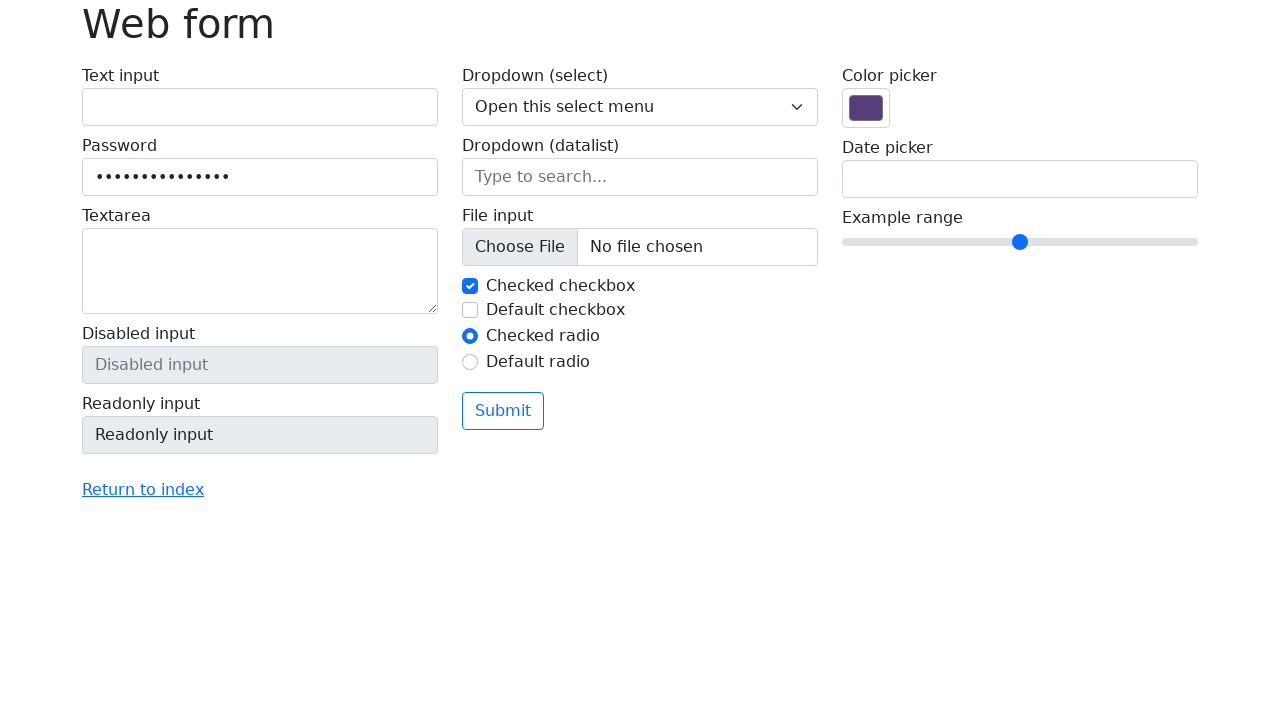

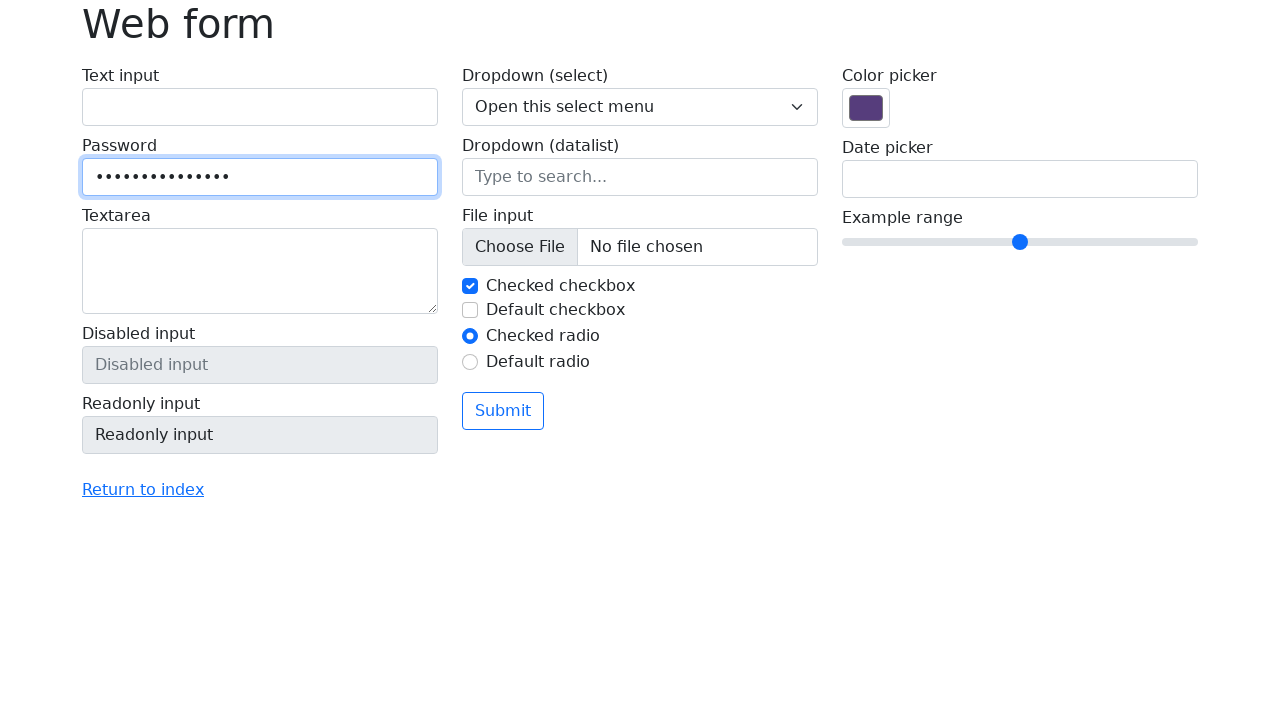